Takes a screenshot of the logo element for assertion verification

Starting URL: https://www.globalsqa.com

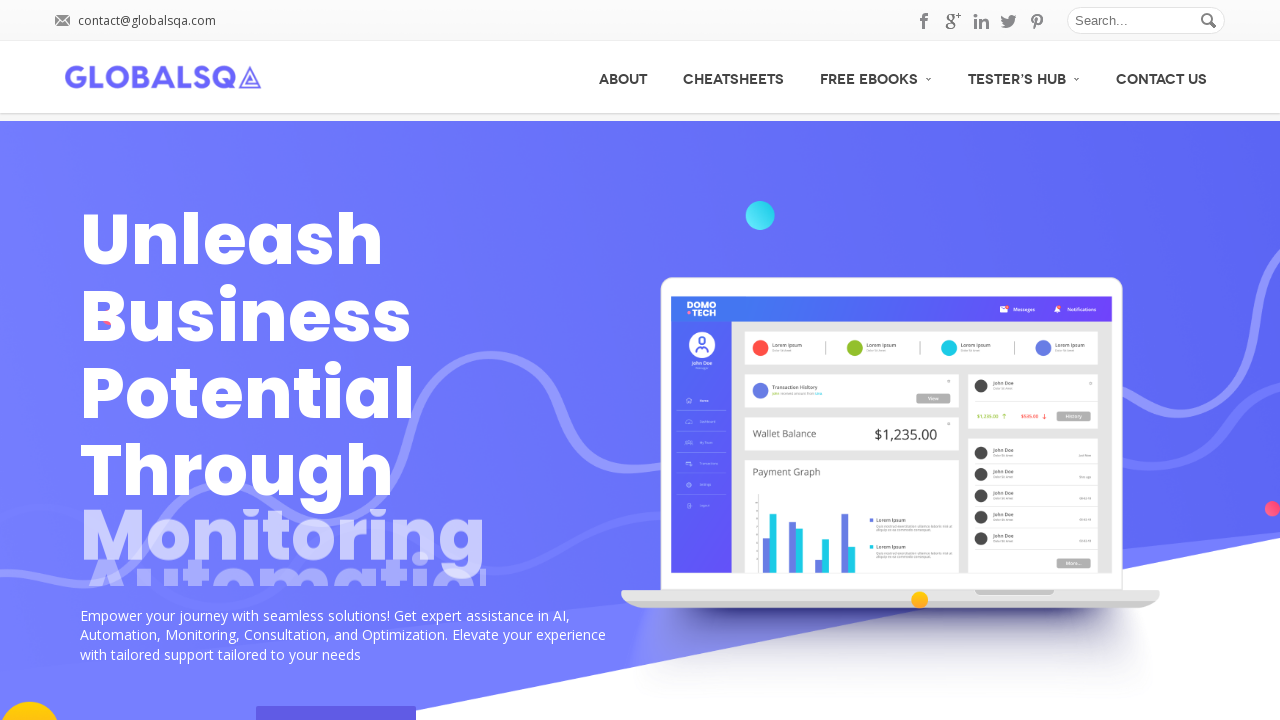

Located logo element
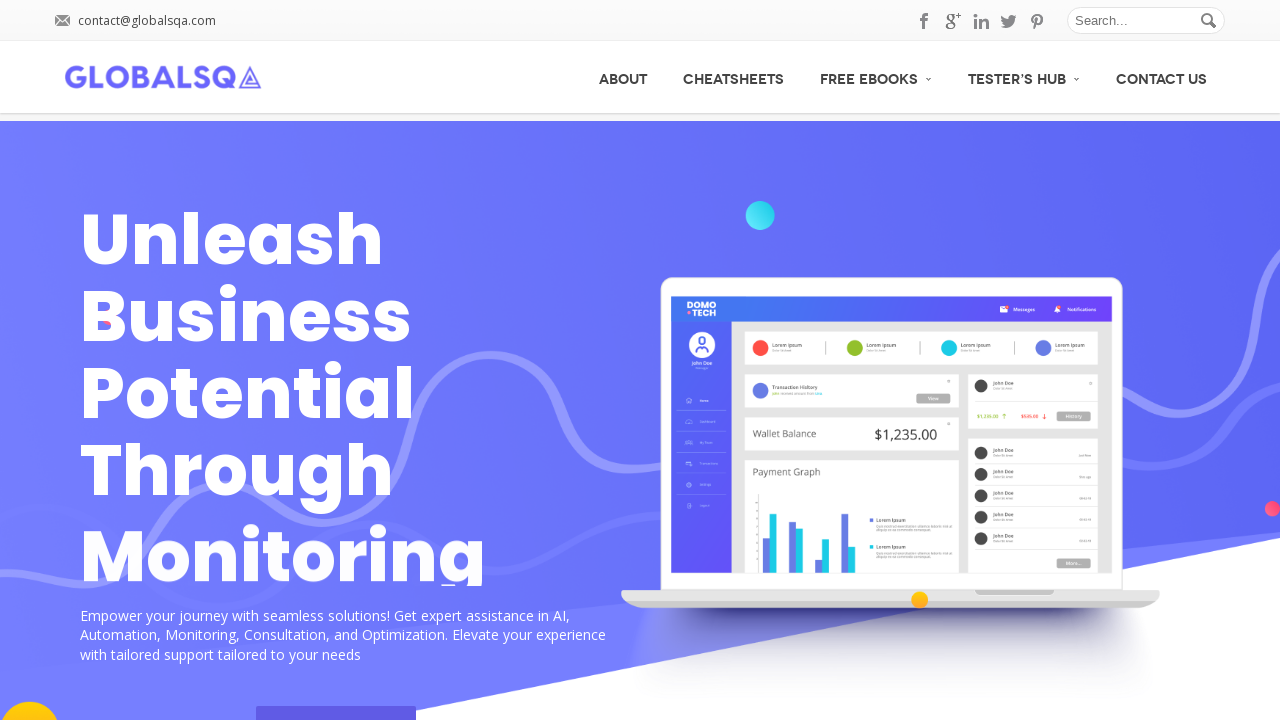

Logo element is visible and ready
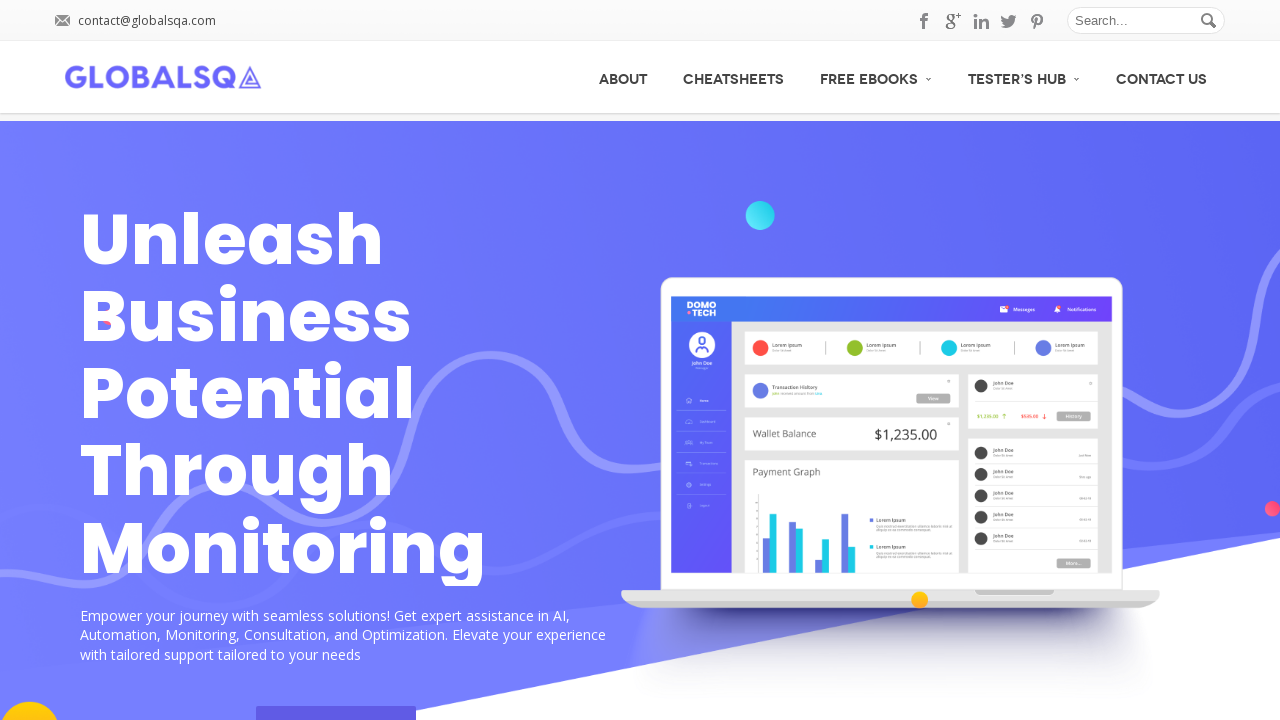

Captured screenshot of logo element for assertion verification
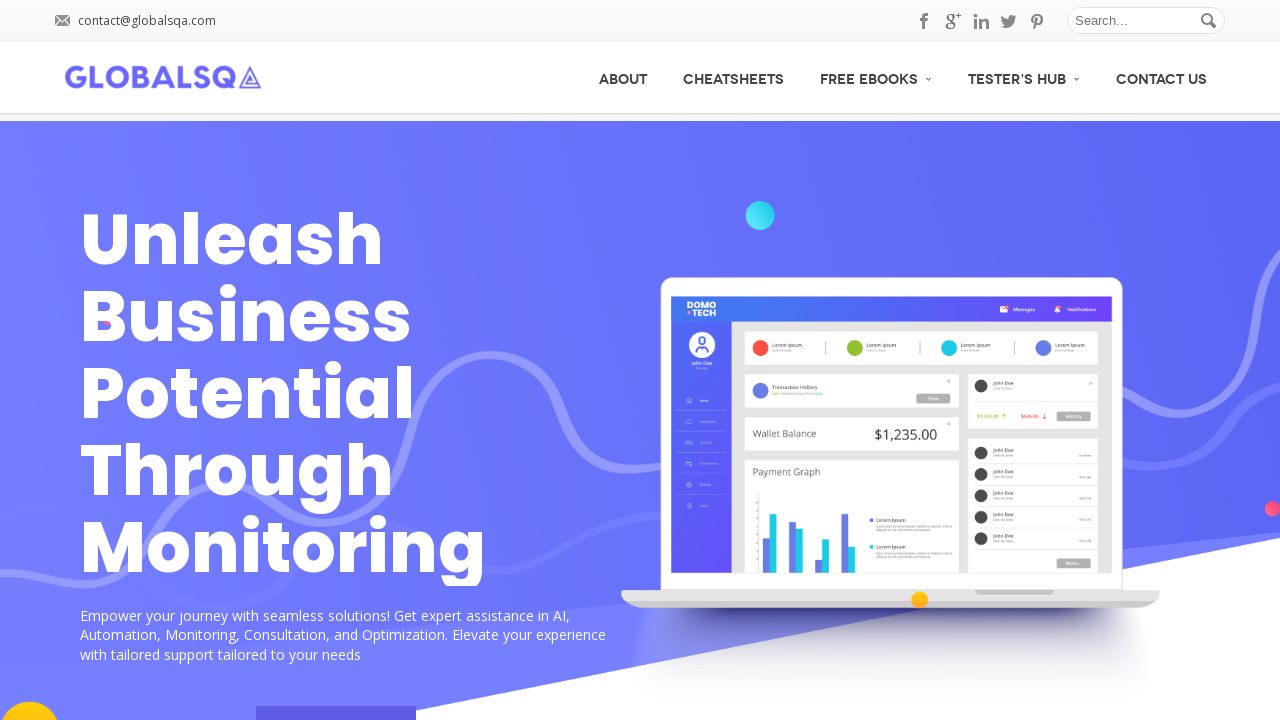

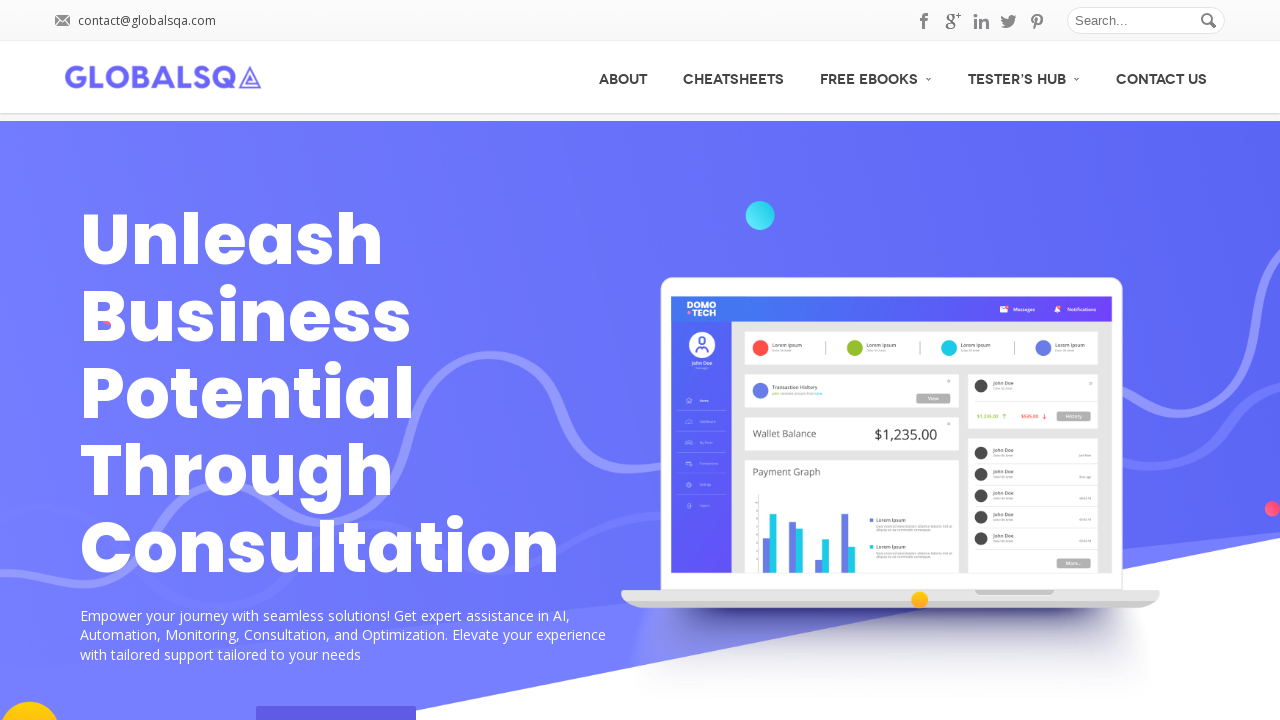